Tests adding todo items to the list by creating two items and verifying they appear in the list

Starting URL: https://demo.playwright.dev/todomvc

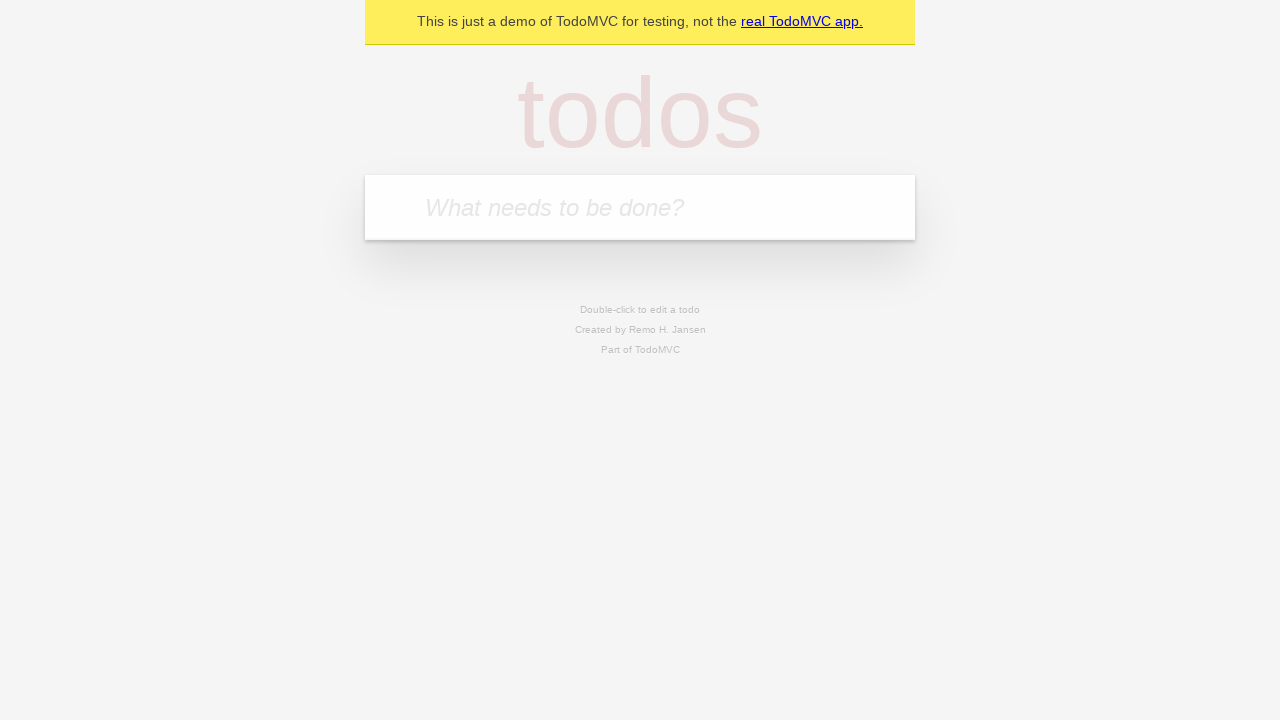

Filled new todo input field with 'buy some cheese' on .new-todo
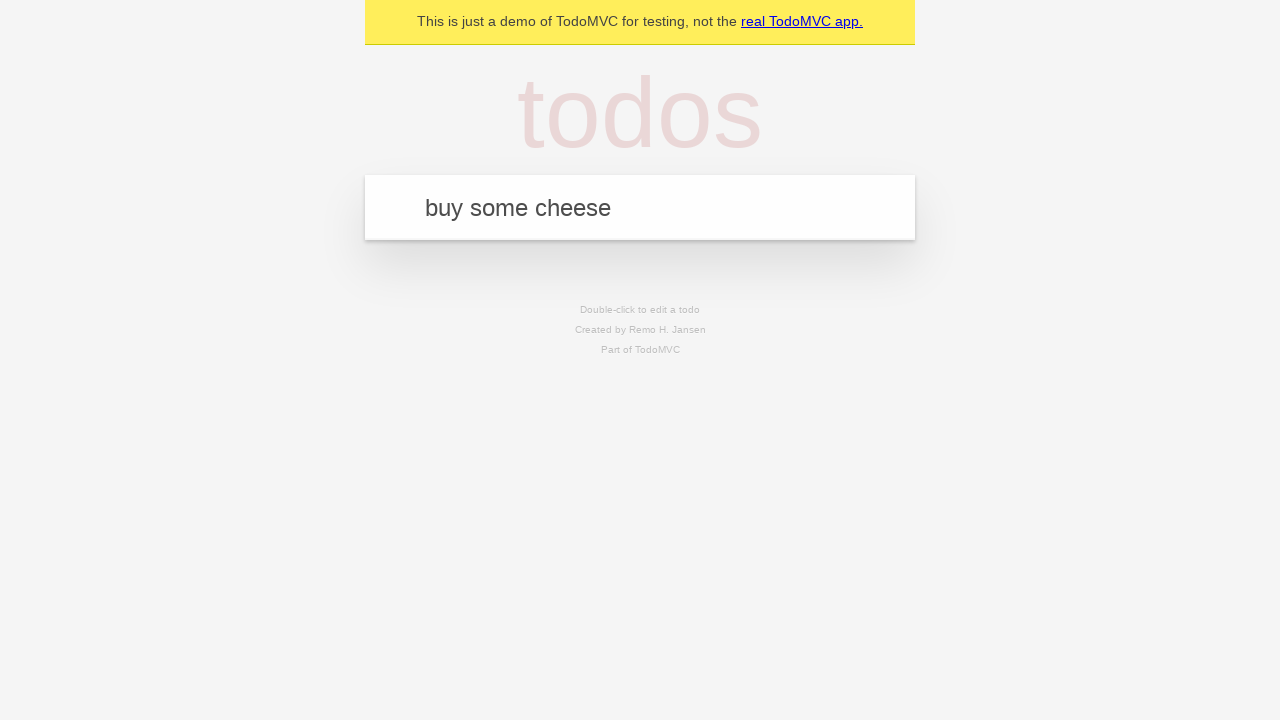

Pressed Enter to create first todo item on .new-todo
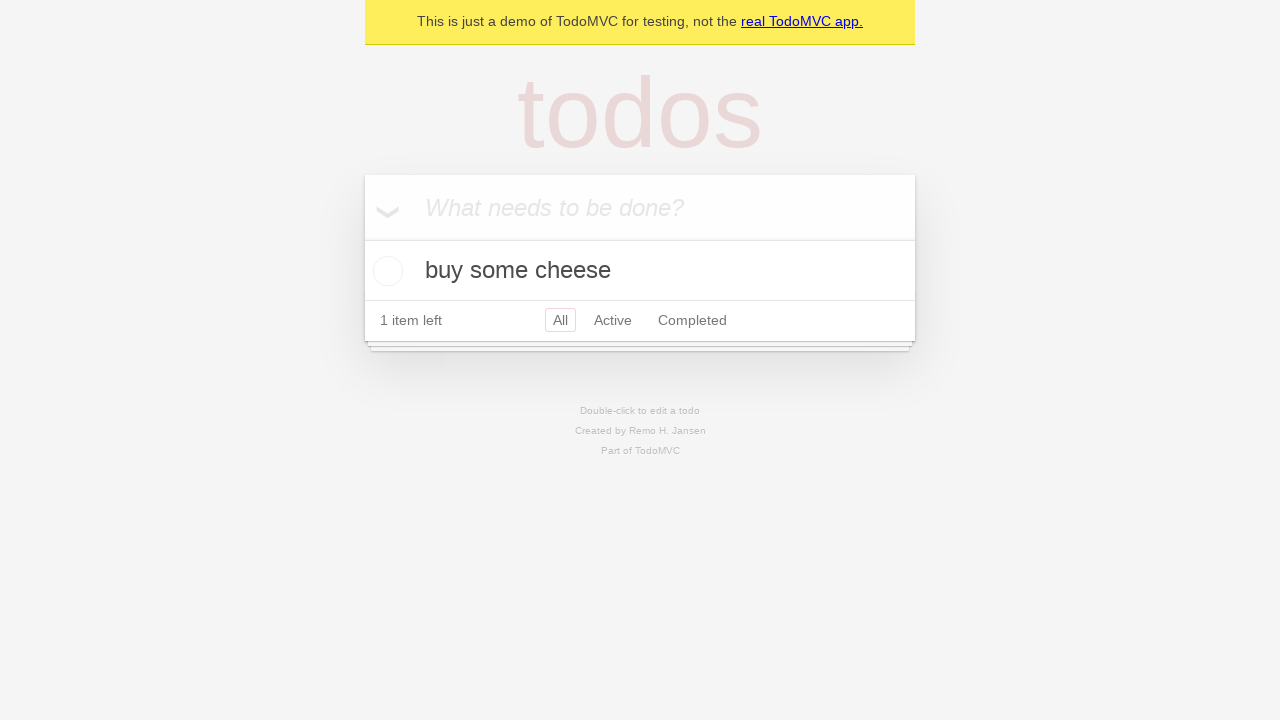

First todo item appeared in the list
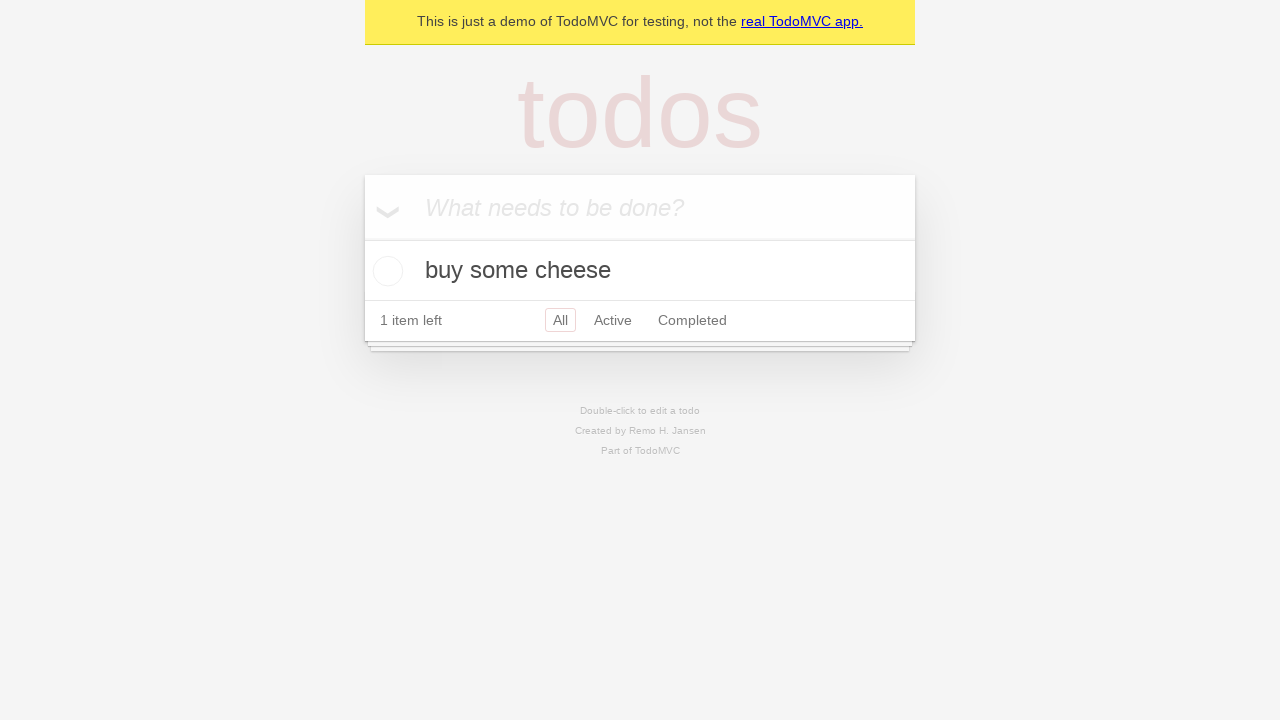

Filled new todo input field with 'feed the cat' on .new-todo
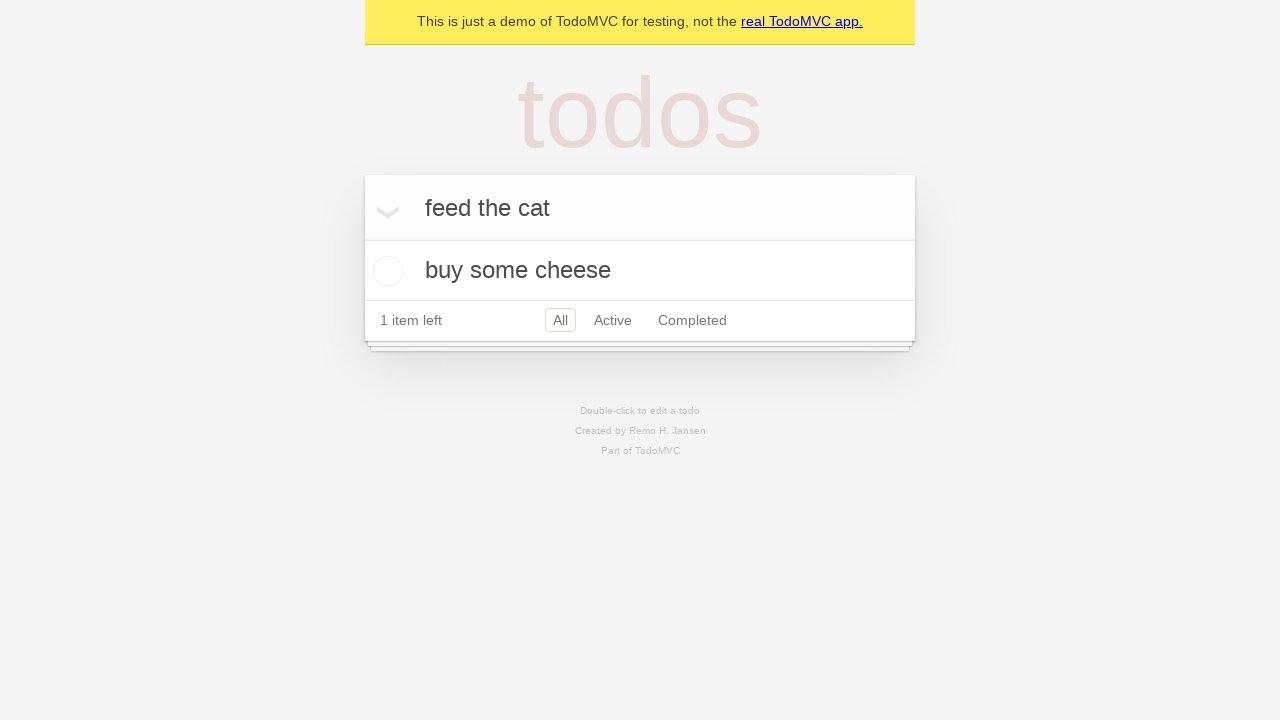

Pressed Enter to create second todo item on .new-todo
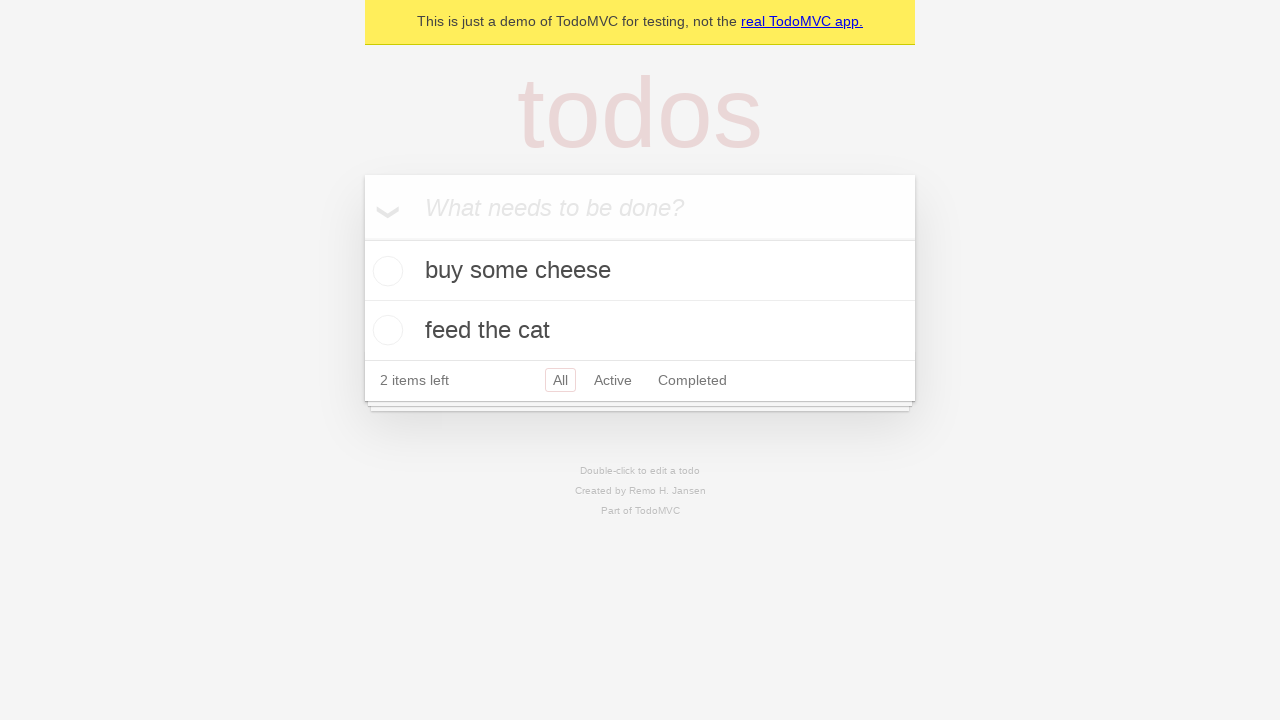

Second todo item appeared in the list
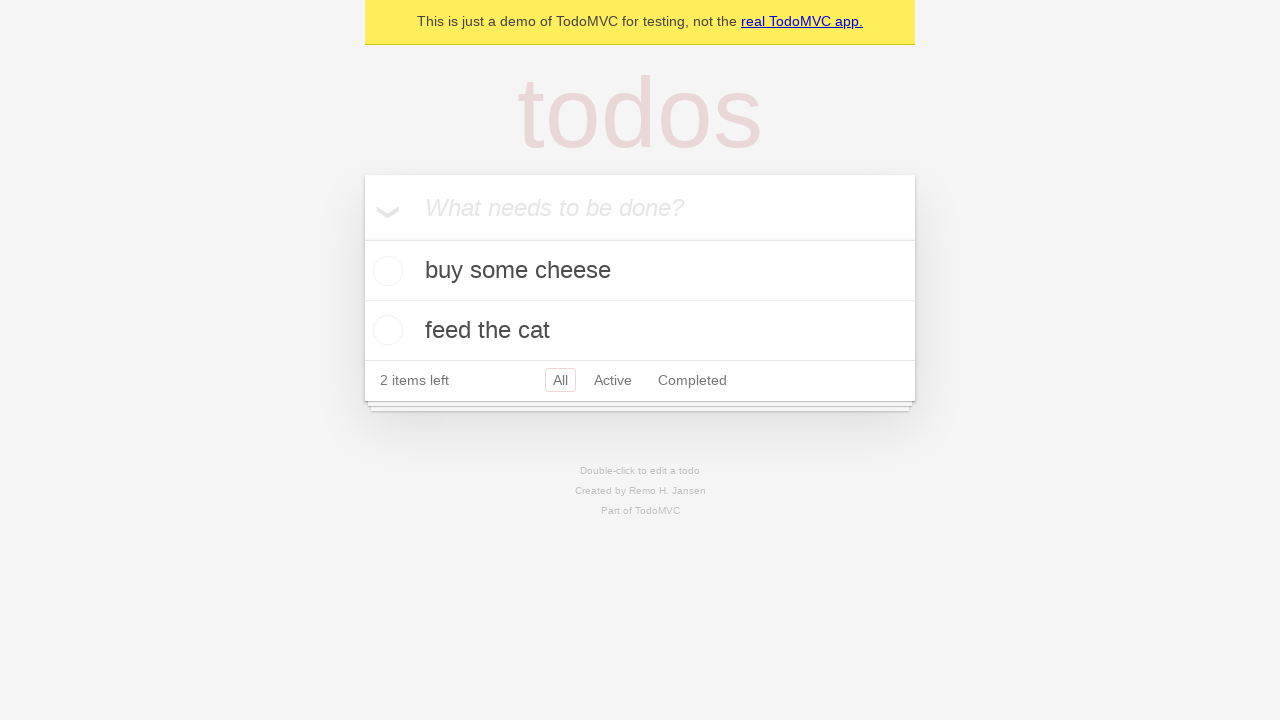

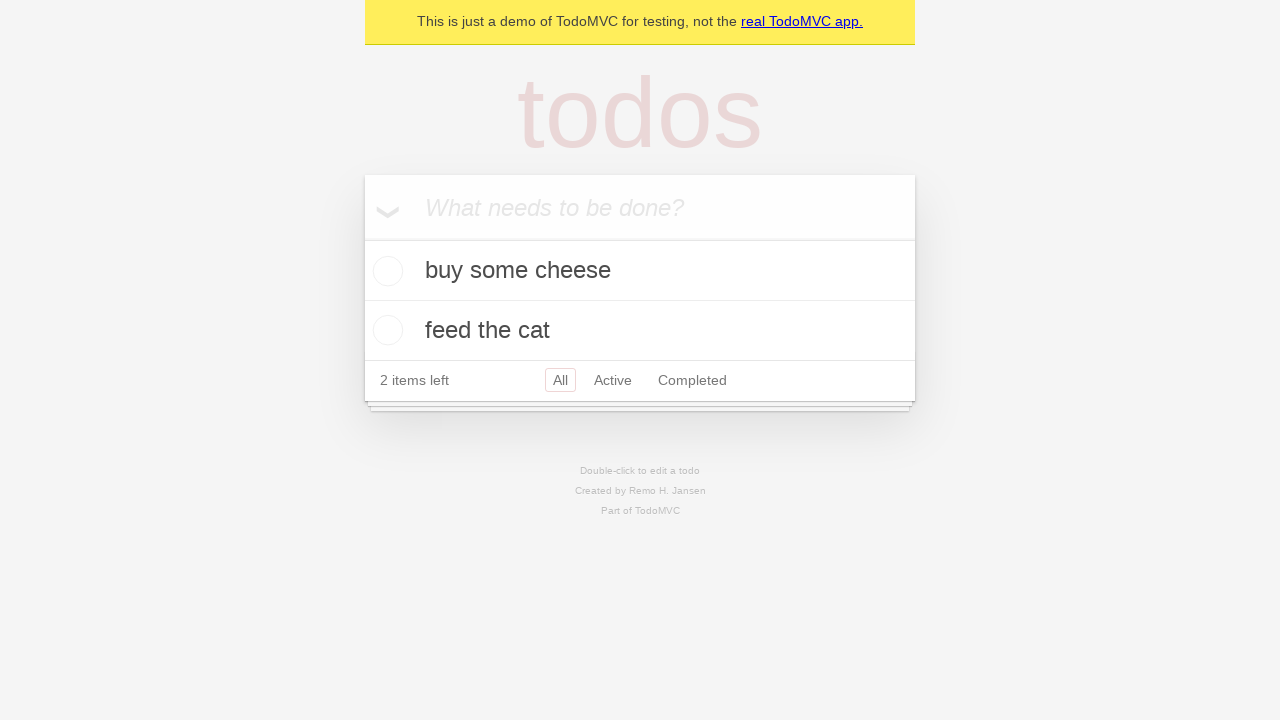